Tests dynamic properties on a page by waiting for an element to become visible after a delay

Starting URL: https://demoqa.com/dynamic-properties

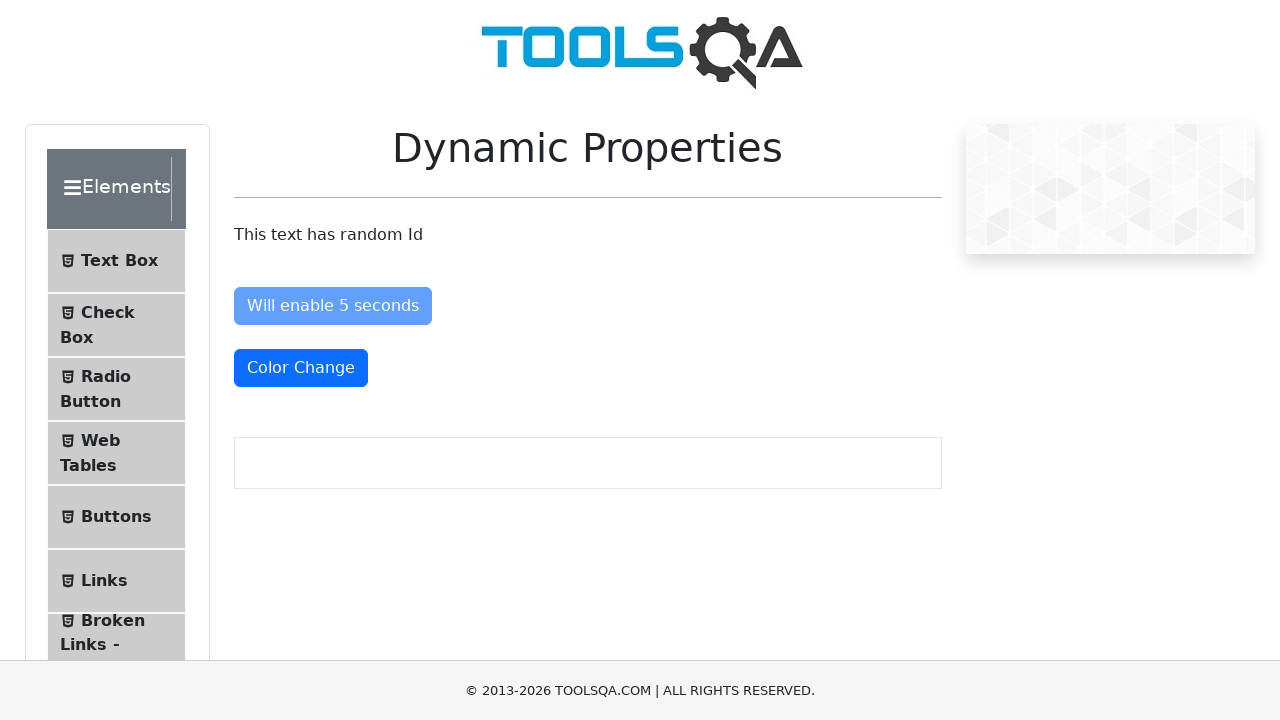

Navigated to dynamic properties test page
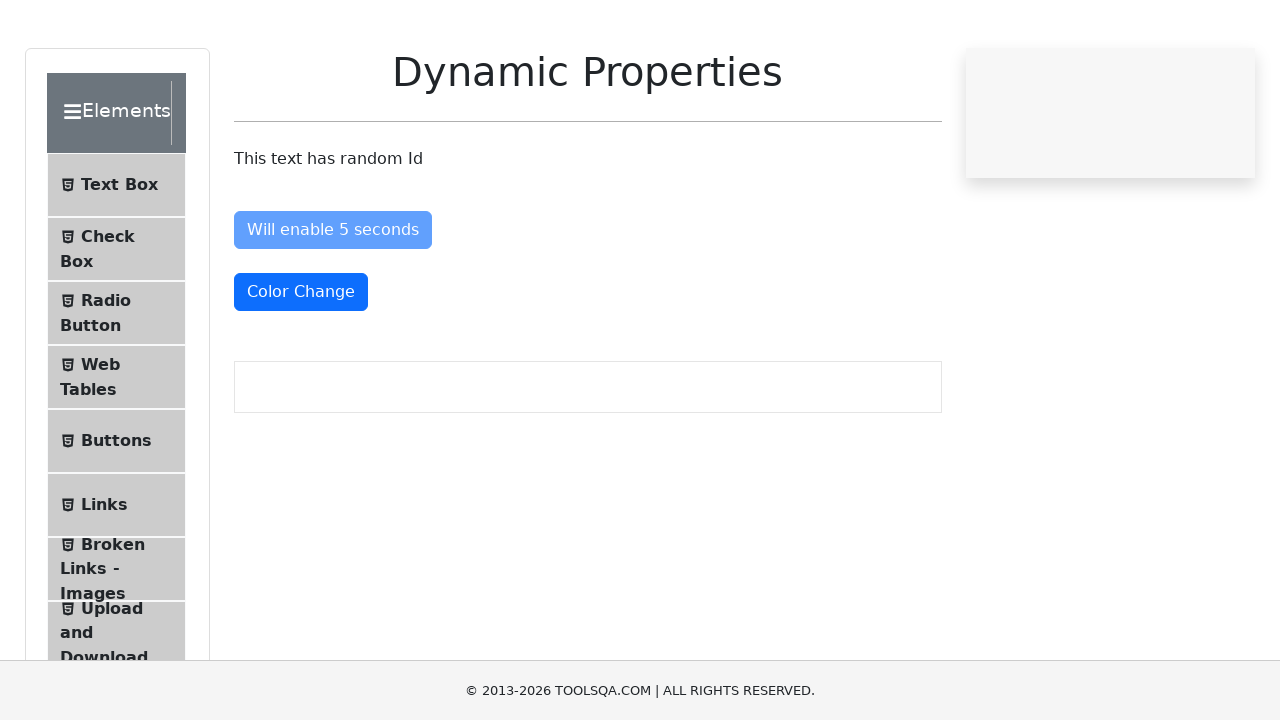

Element #visibleAfter became visible after waiting up to 10 seconds
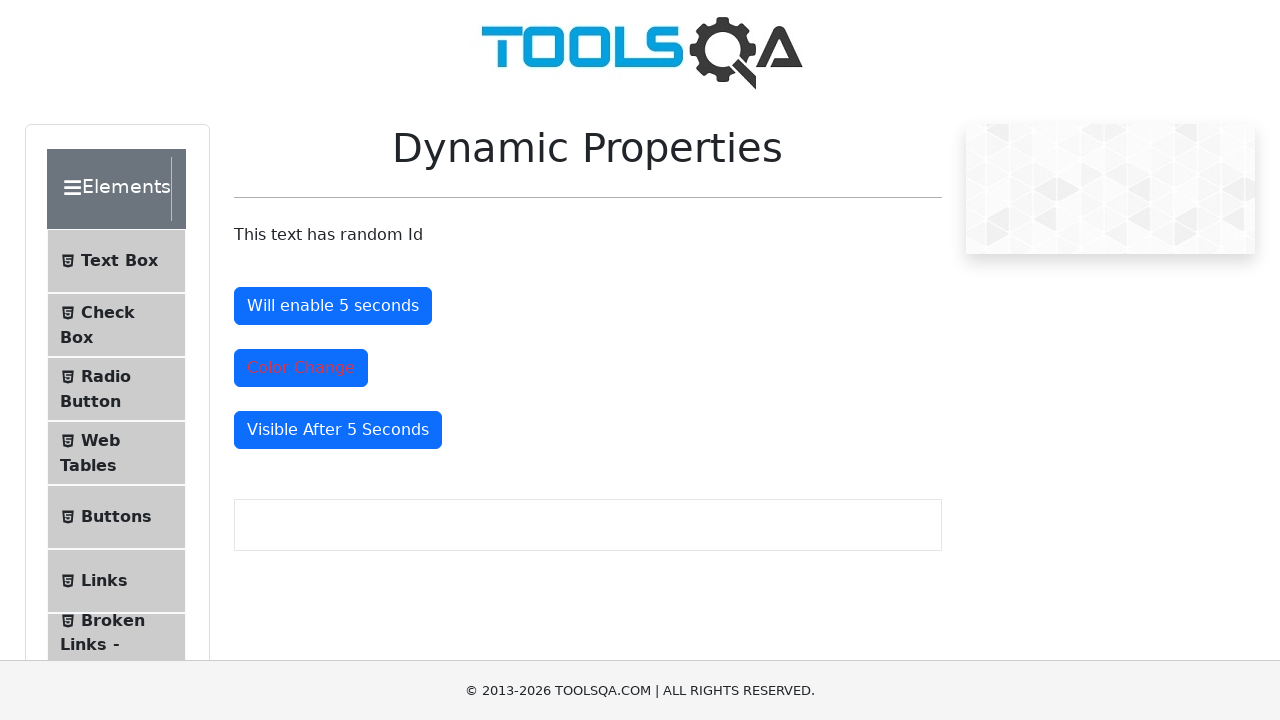

Verified that element #visibleAfter is visible
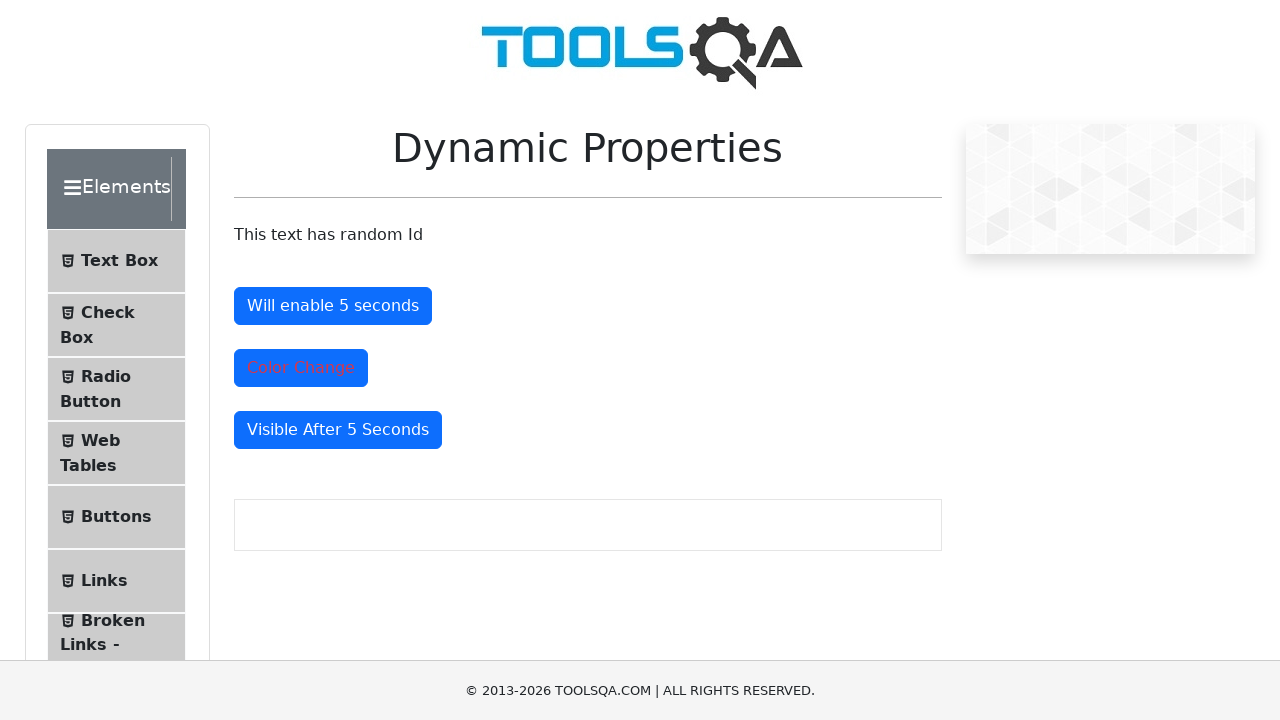

Verified that element #visibleAfter is enabled
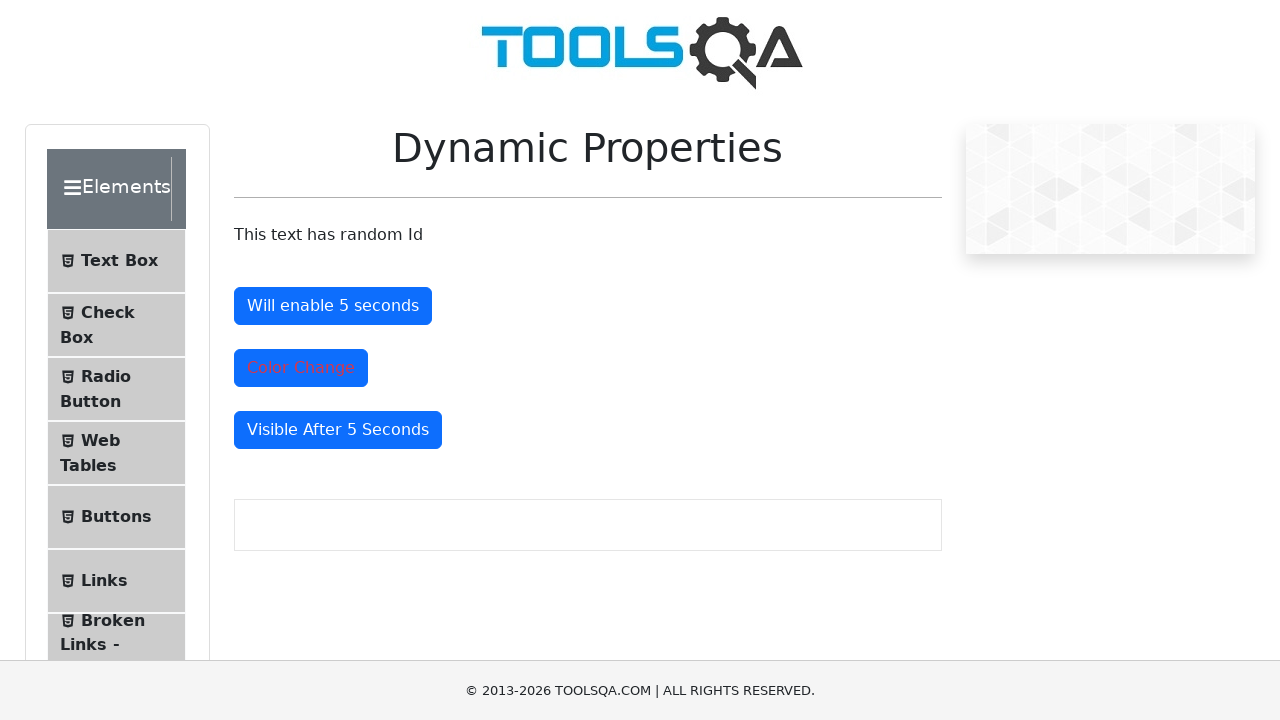

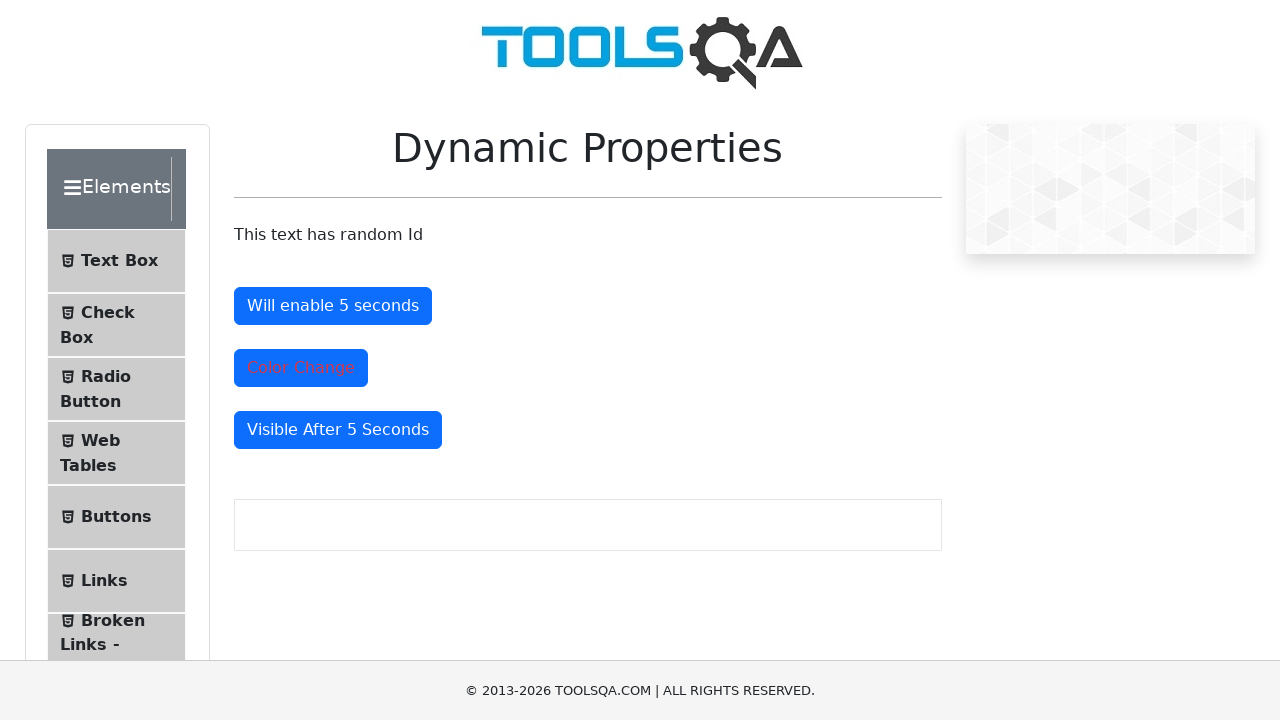